Tests keyboard input events by pressing the 'S' key and then performing CTRL+A (select all) and CTRL+C (copy) key combinations on an input events testing page

Starting URL: https://v1.training-support.net/selenium/input-events

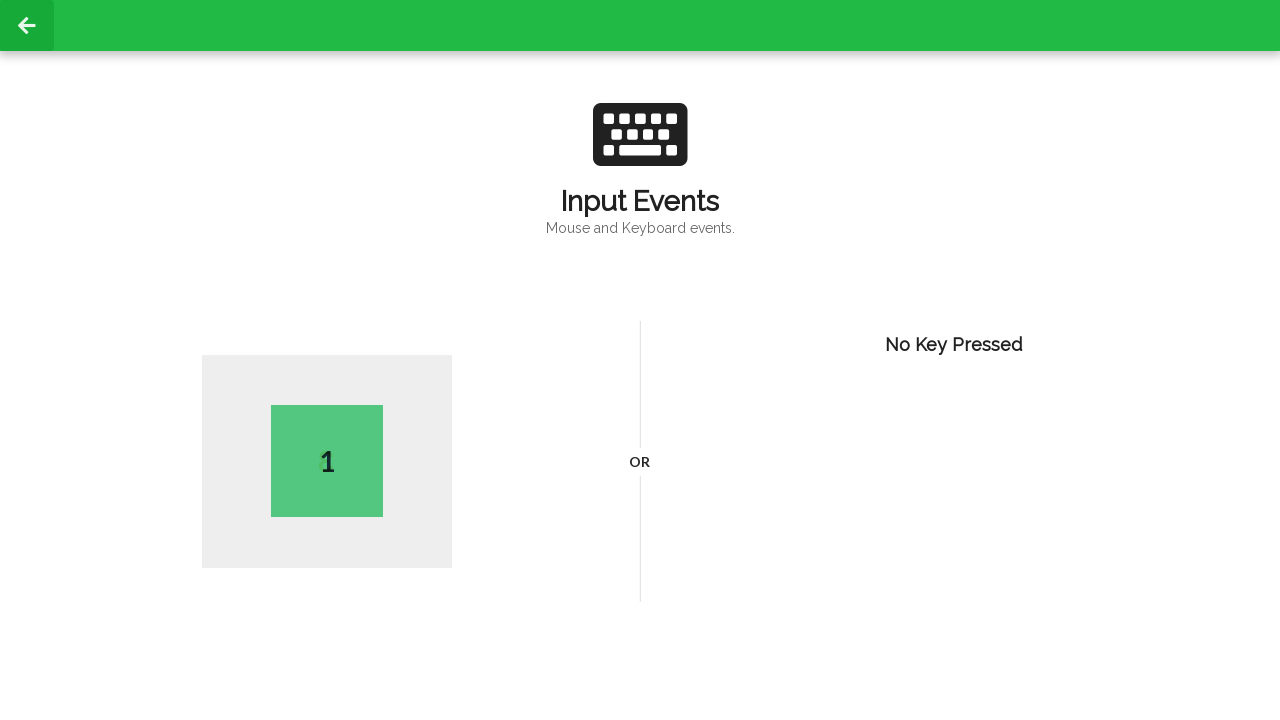

Navigated to input events testing page
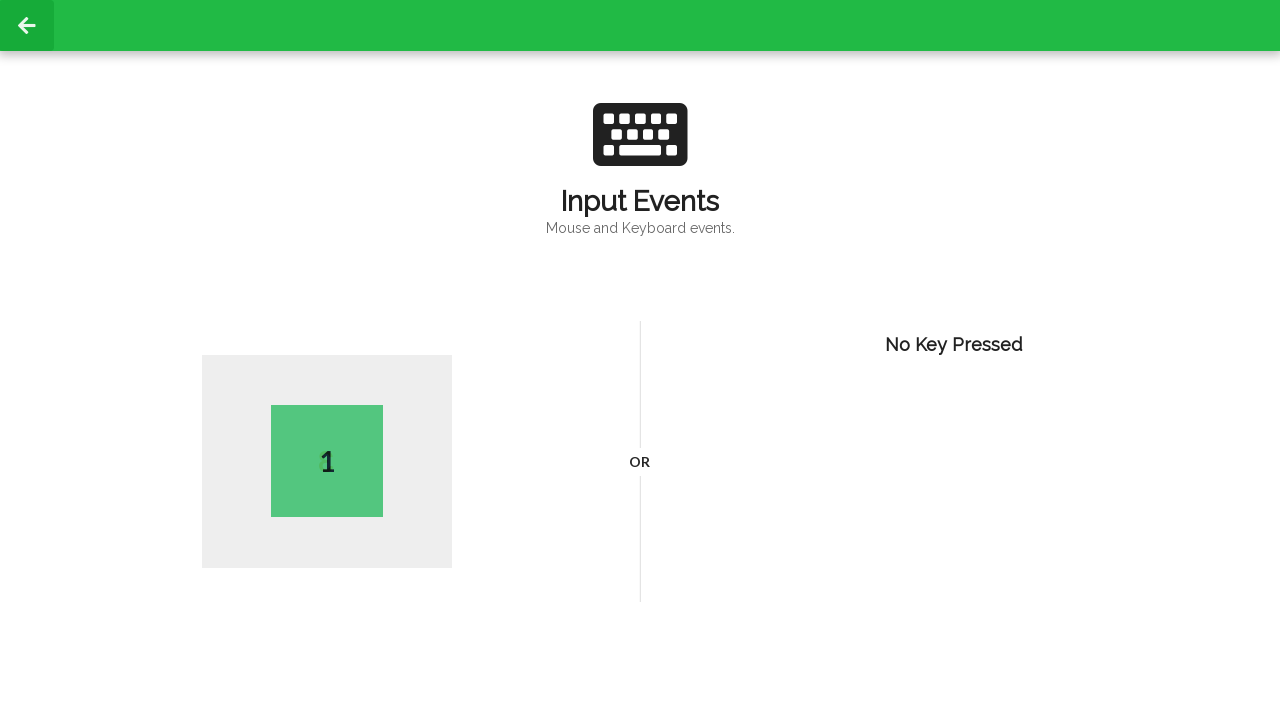

Pressed 'S' key
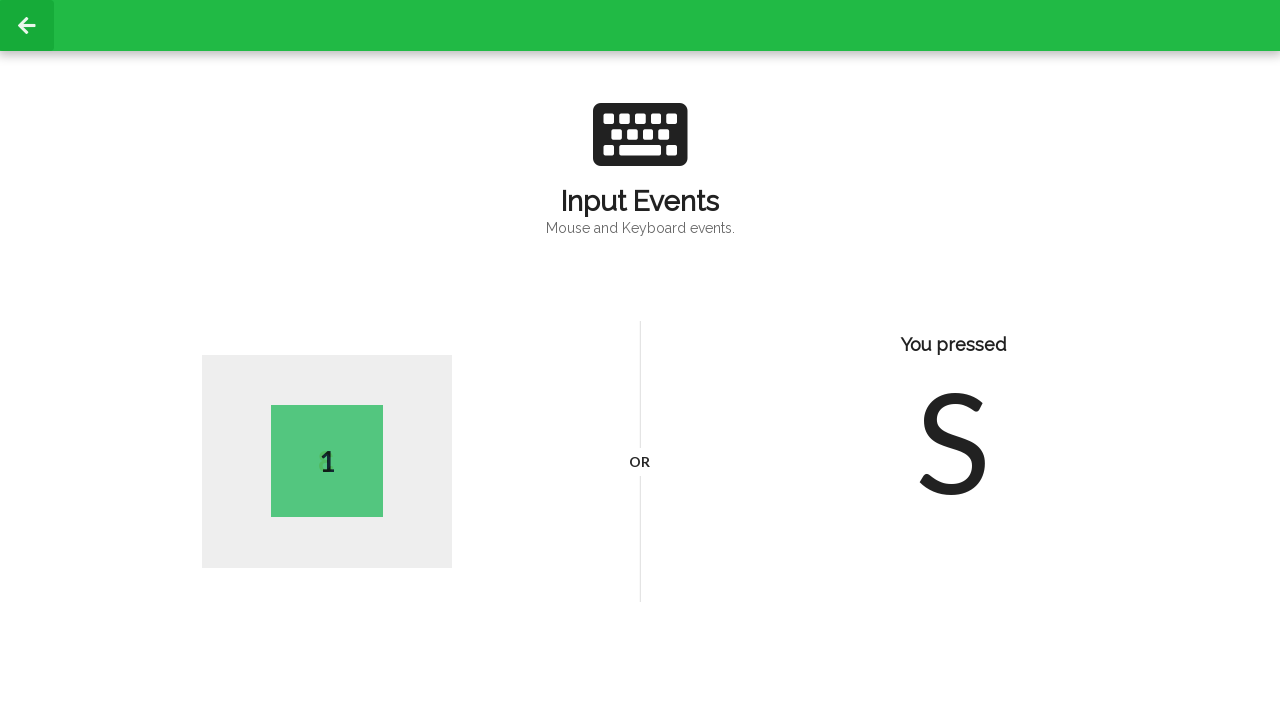

Pressed CTRL+A to select all
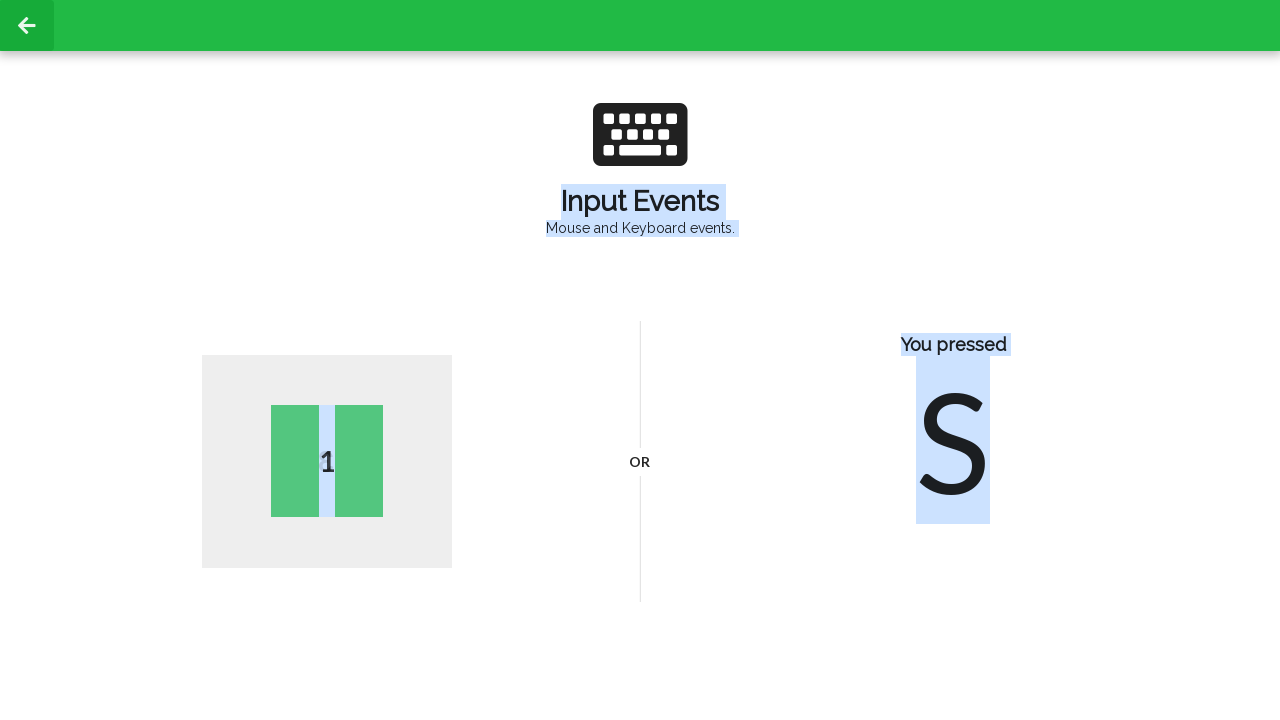

Pressed CTRL+C to copy
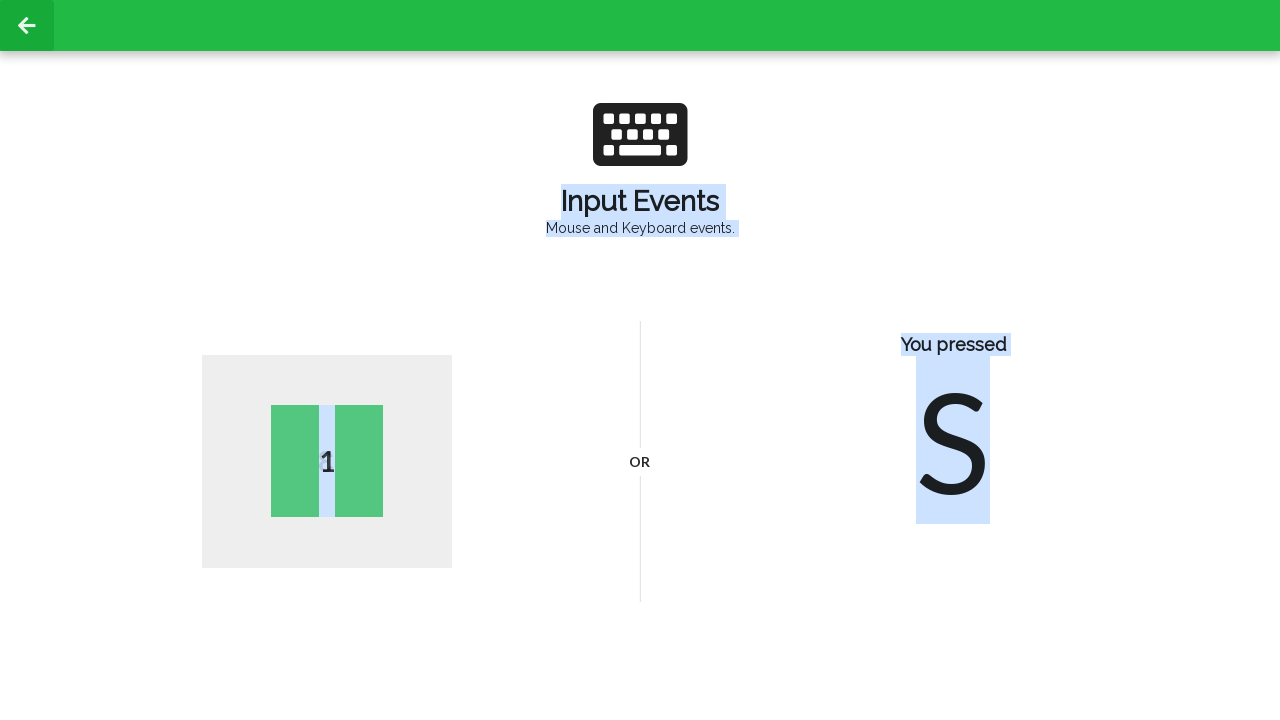

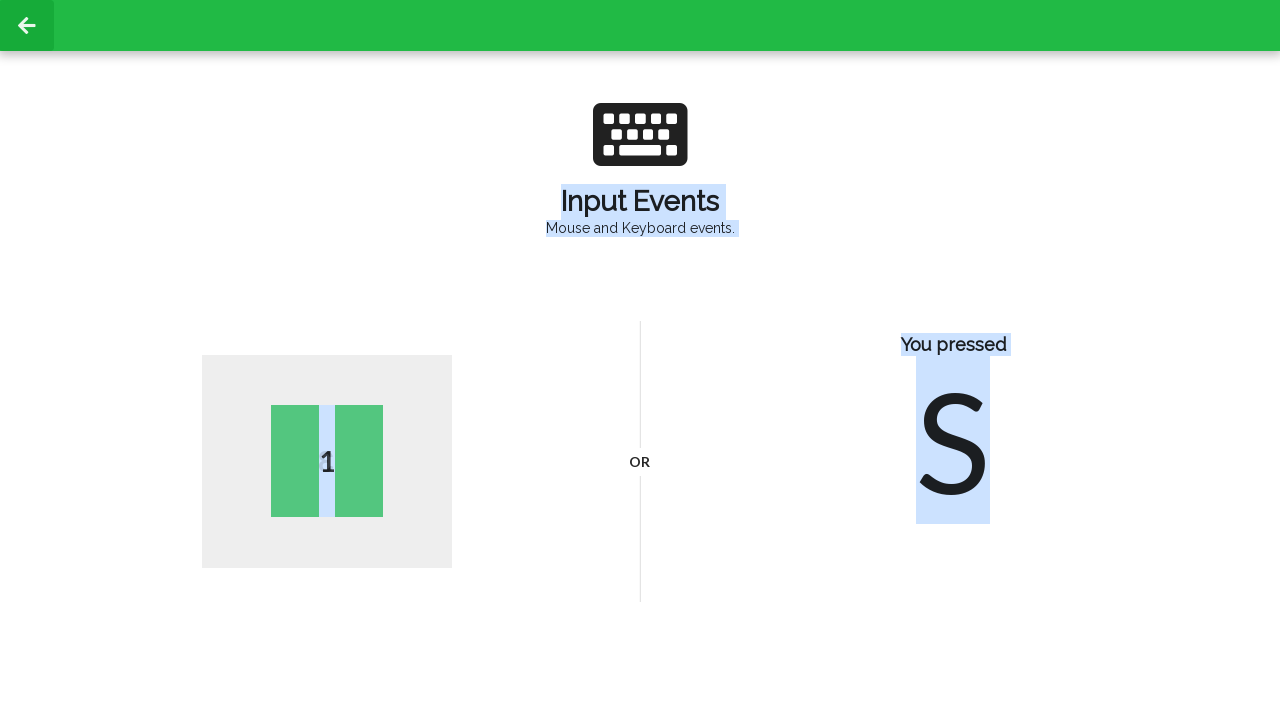